Tests the shopping cart flow by navigating to a product details page, setting quantity to 2, adding the item to cart, viewing the cart, and attempting to proceed through checkout buttons.

Starting URL: https://automationexercise.com/

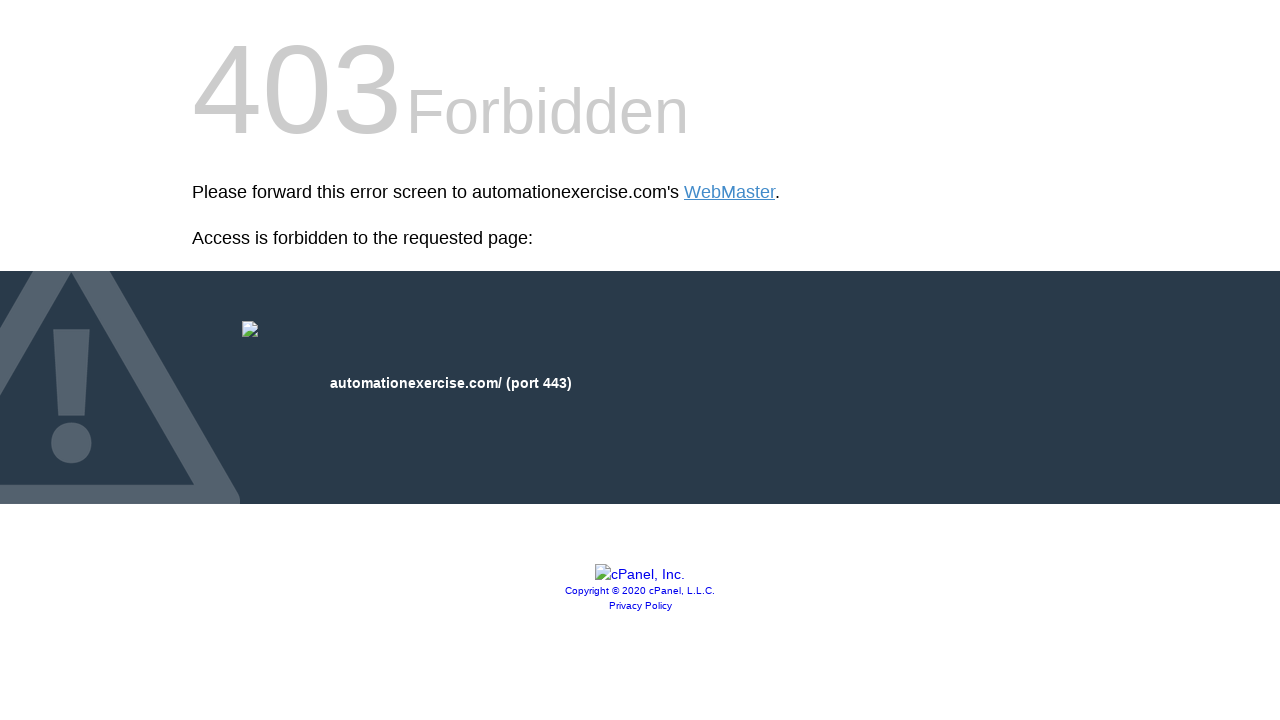

Navigated to product details page for product 1
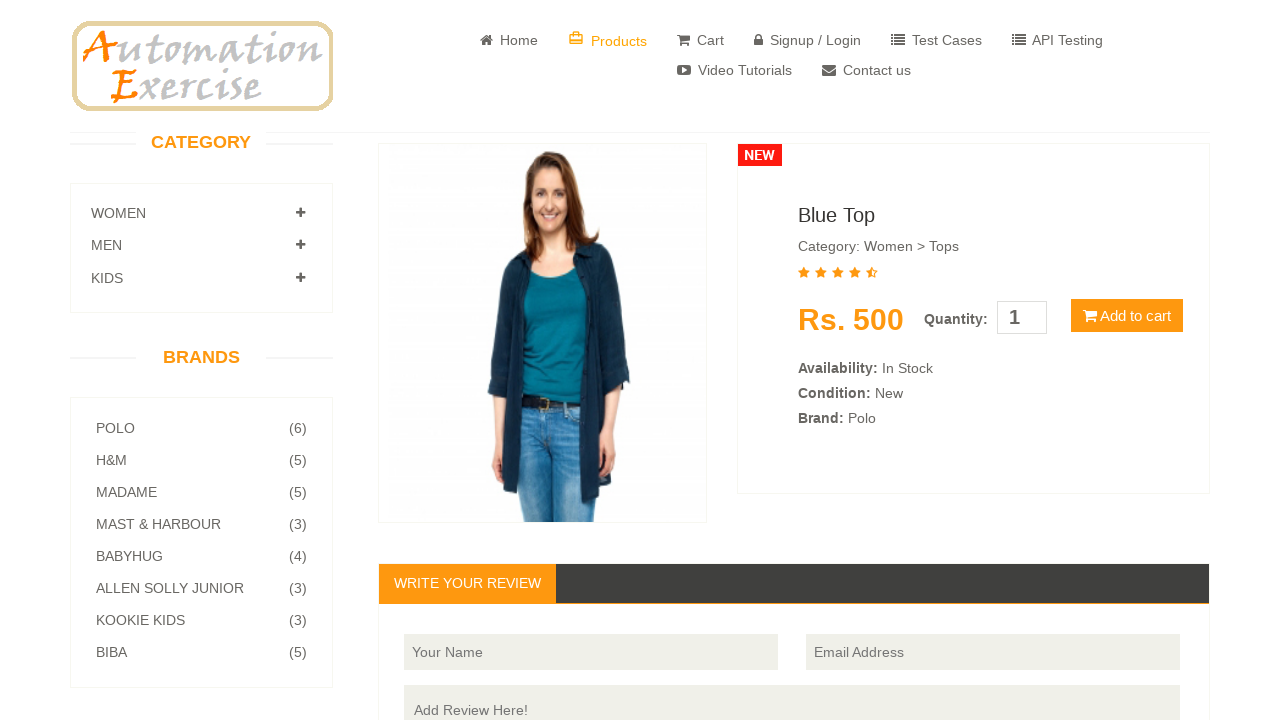

Set product quantity to 2 on #quantity
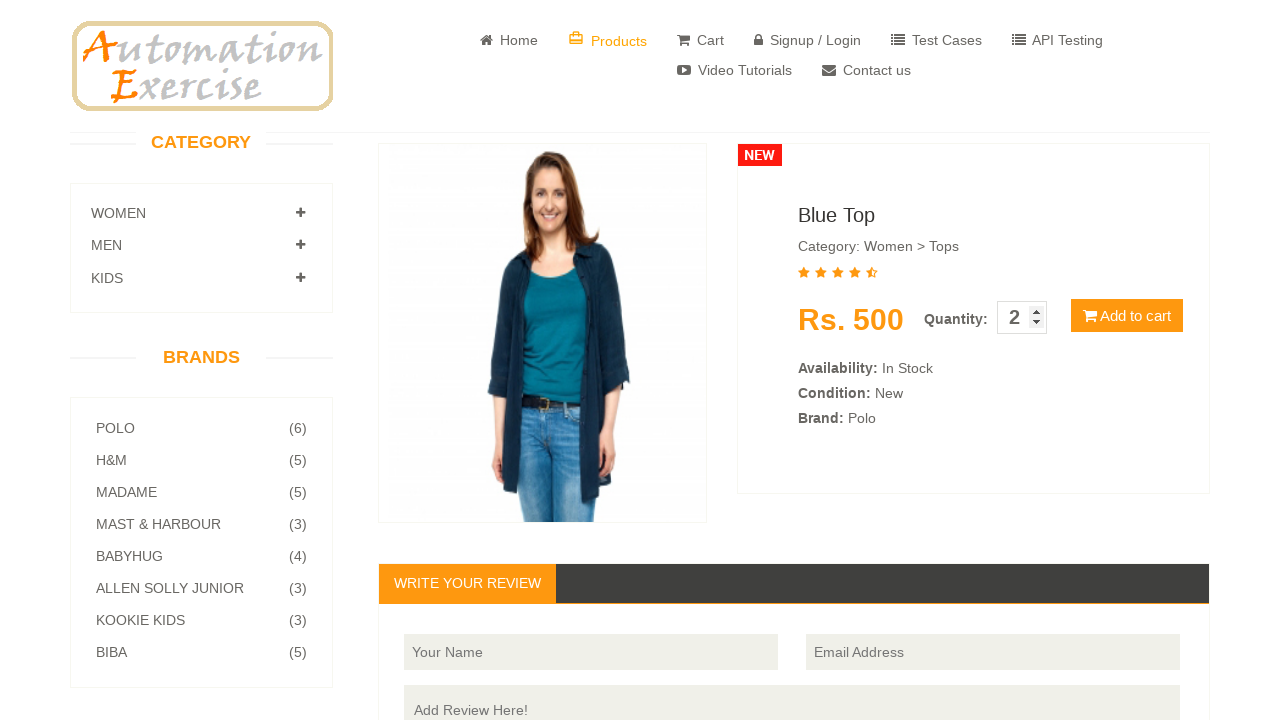

Clicked 'Add to Cart' button at (1127, 316) on .btn >> nth=1
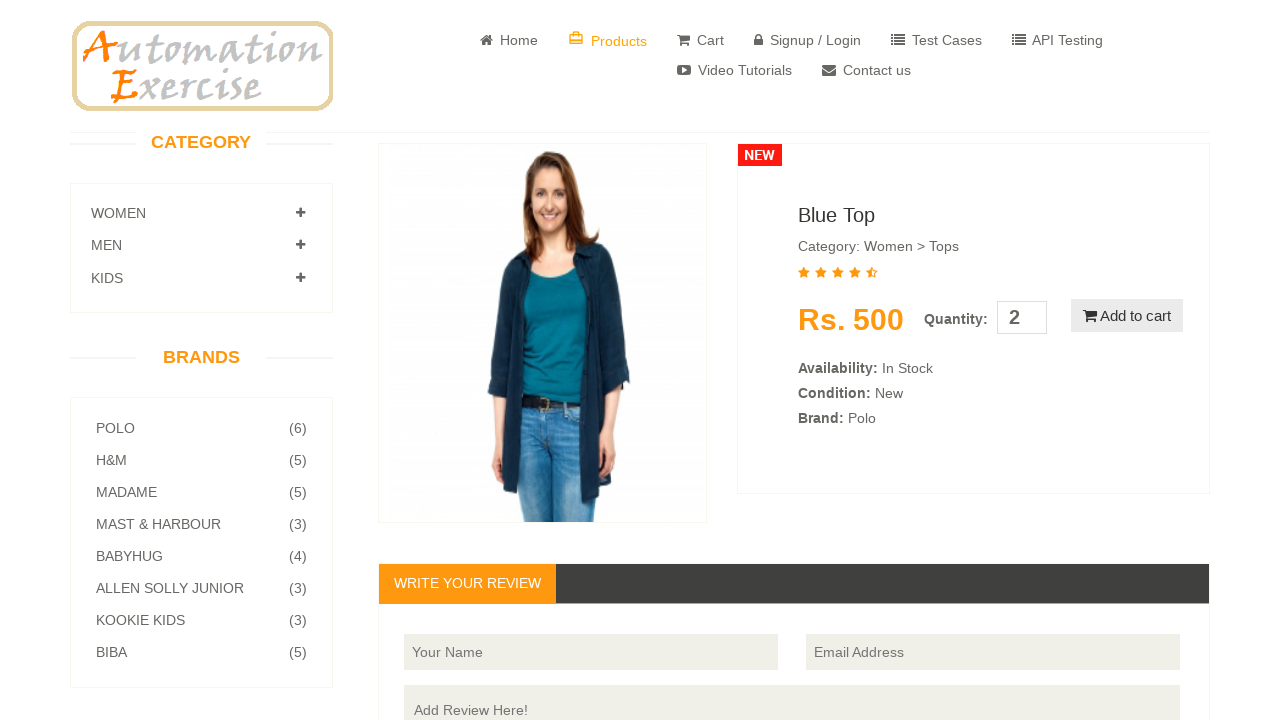

Clicked 'Continue Shopping' button on modal at (640, 336) on .btn >> nth=0
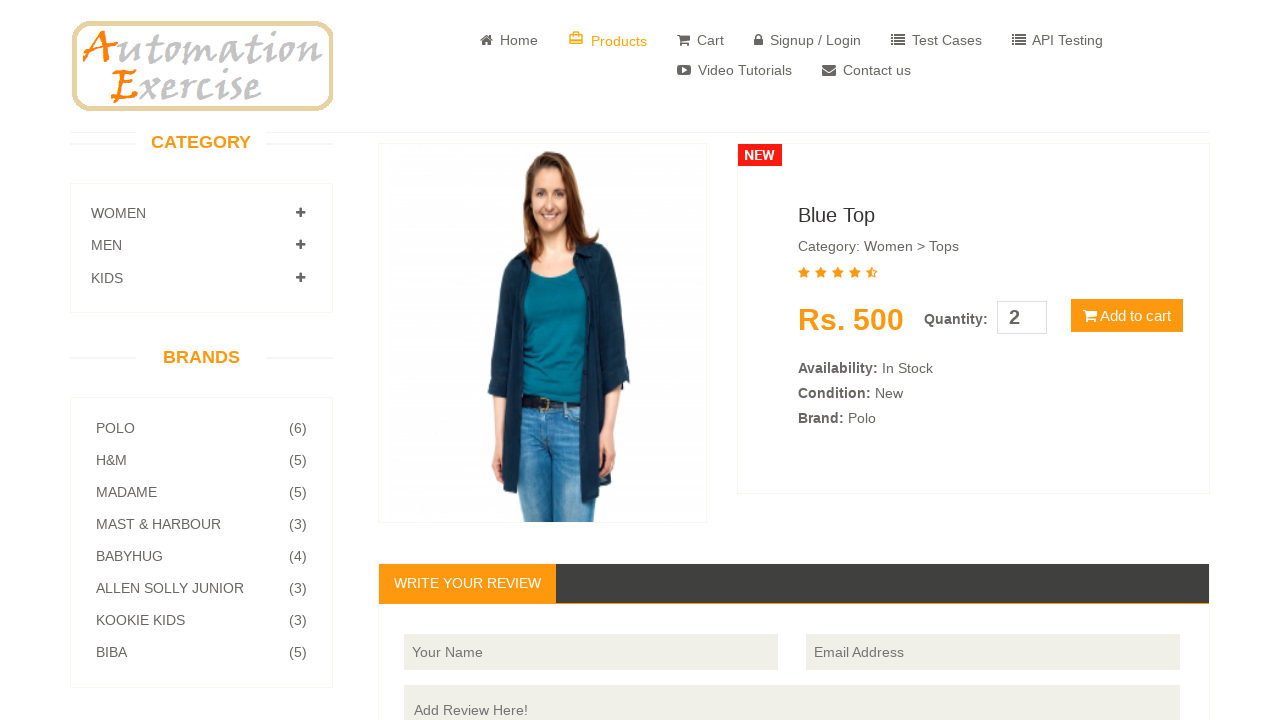

Navigated to shopping cart page
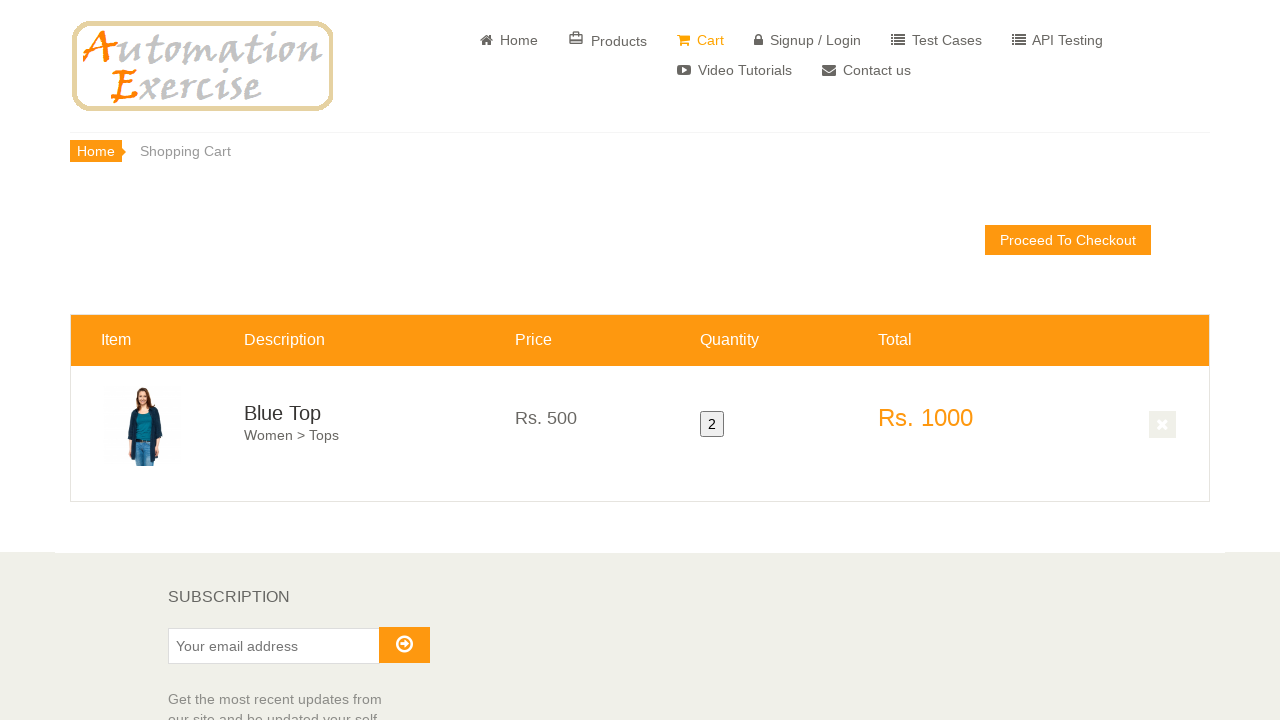

Clicked first button on cart page at (1068, 240) on .btn >> nth=0
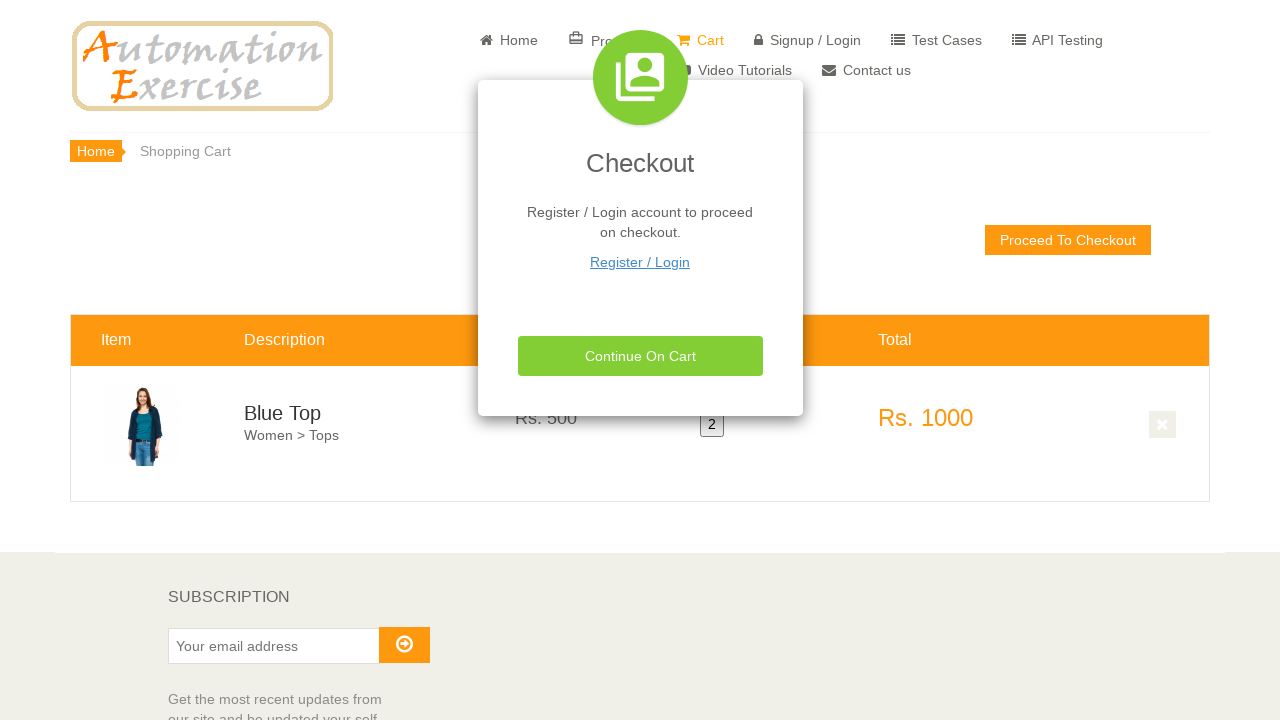

Clicked checkout/proceed button at (640, 356) on .btn-block >> nth=0
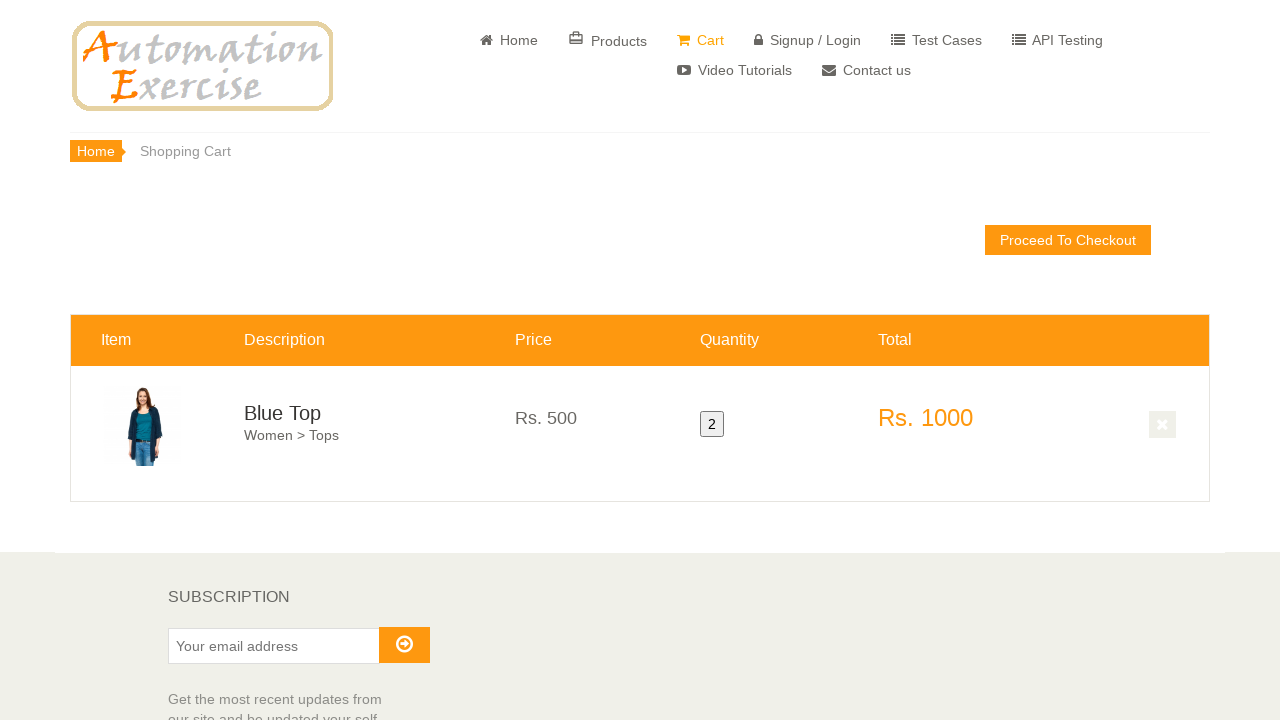

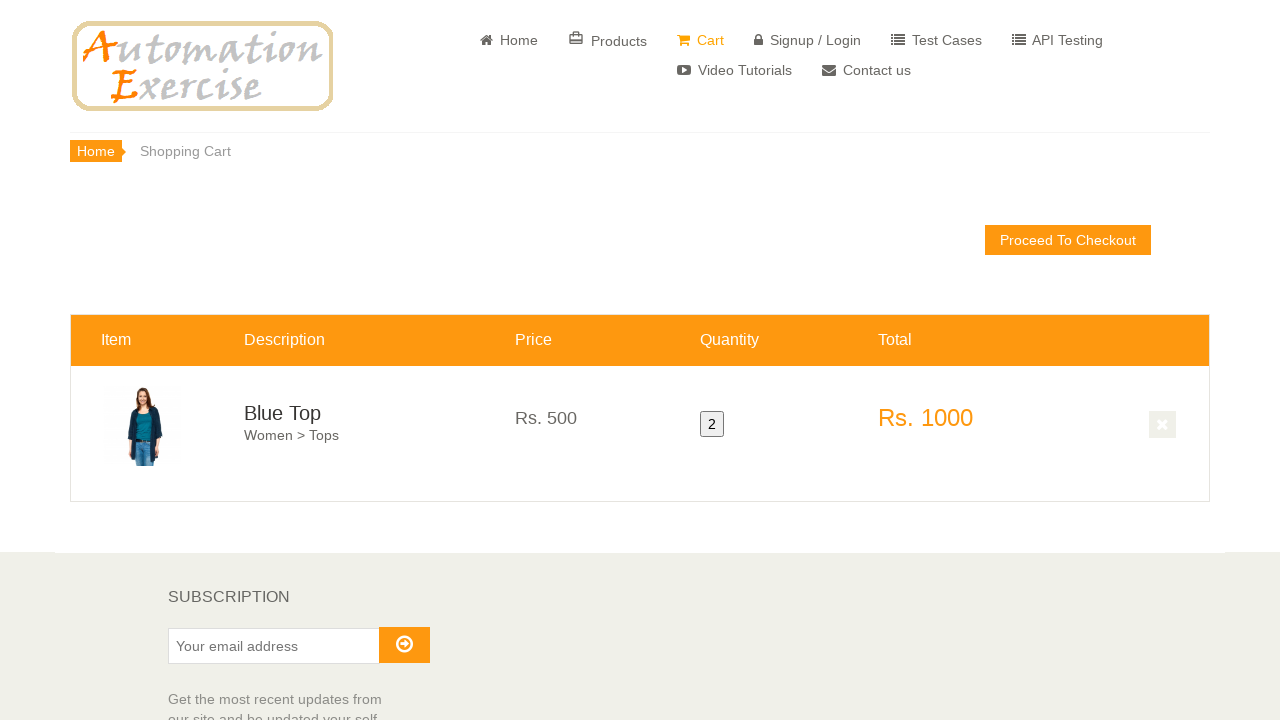